Tests double-click functionality by double-clicking on text element and verifying the style changes to red

Starting URL: https://www.w3schools.com/tags/tryit.asp?filename=tryhtml5_ev_ondblclick2

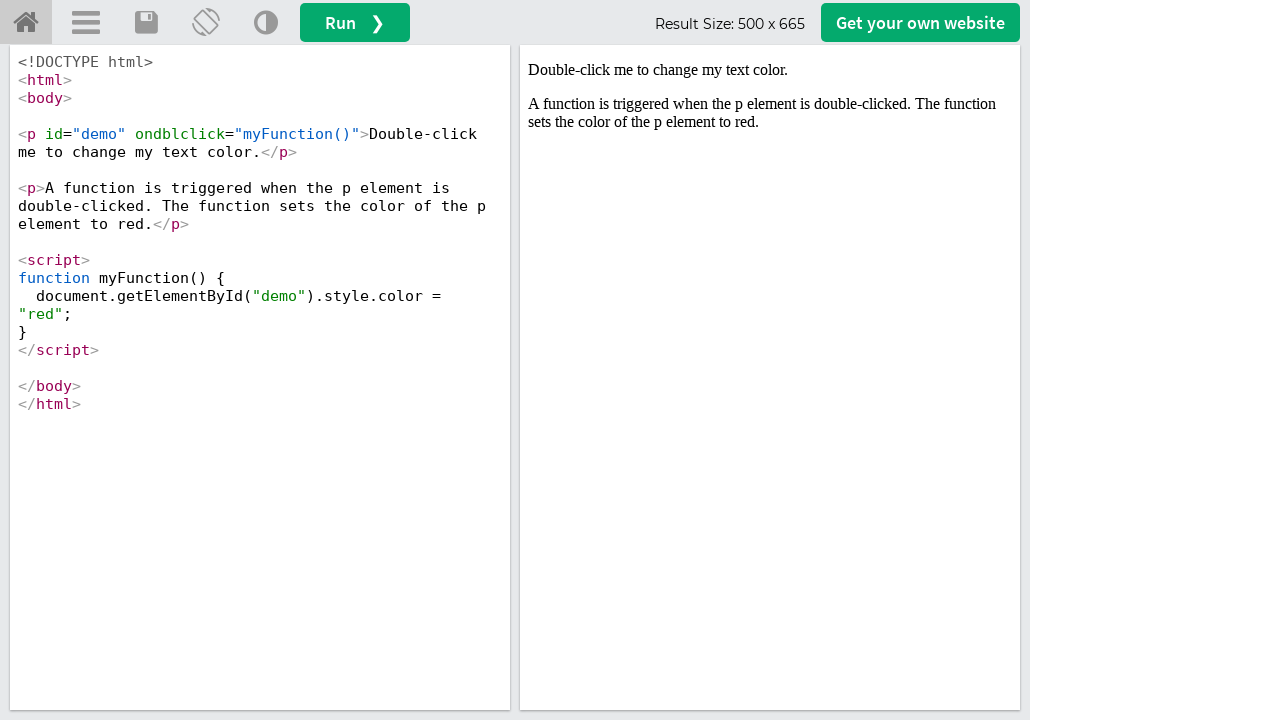

Double-clicked on text element in iframe at (770, 70) on iframe[id='iframeResult'] >> internal:control=enter-frame >> #demo
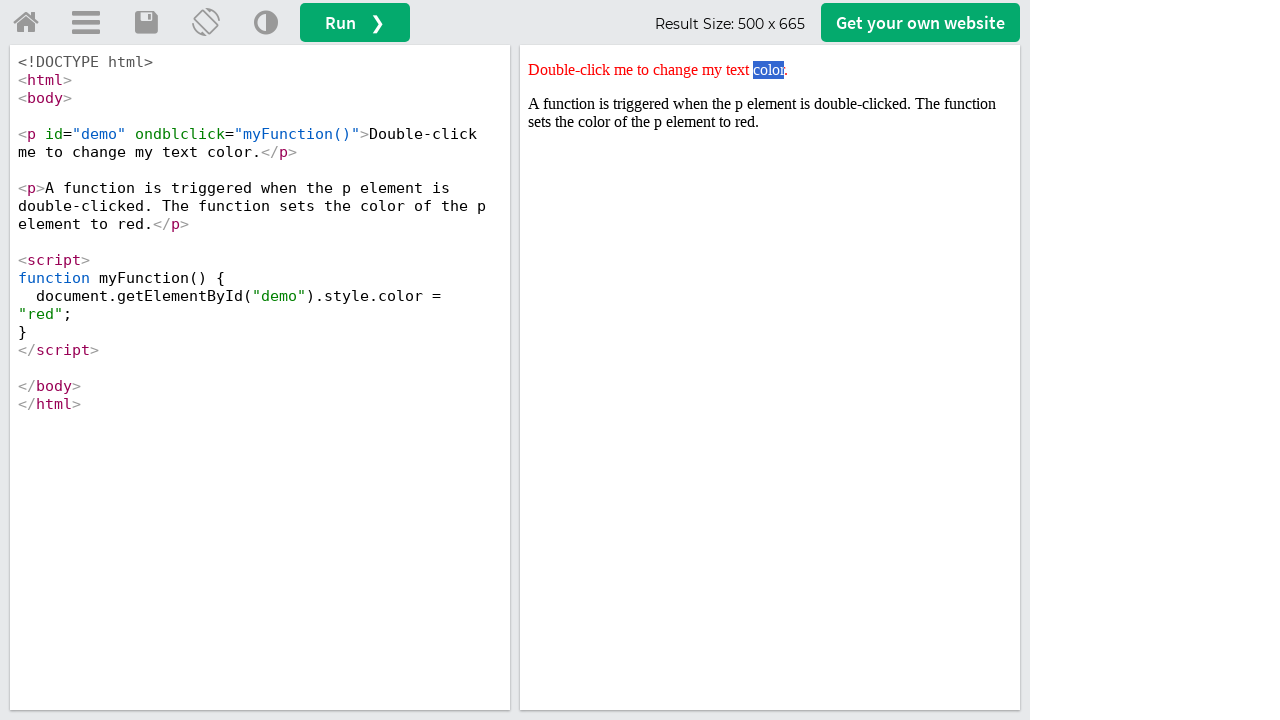

Located element #demo to verify style change
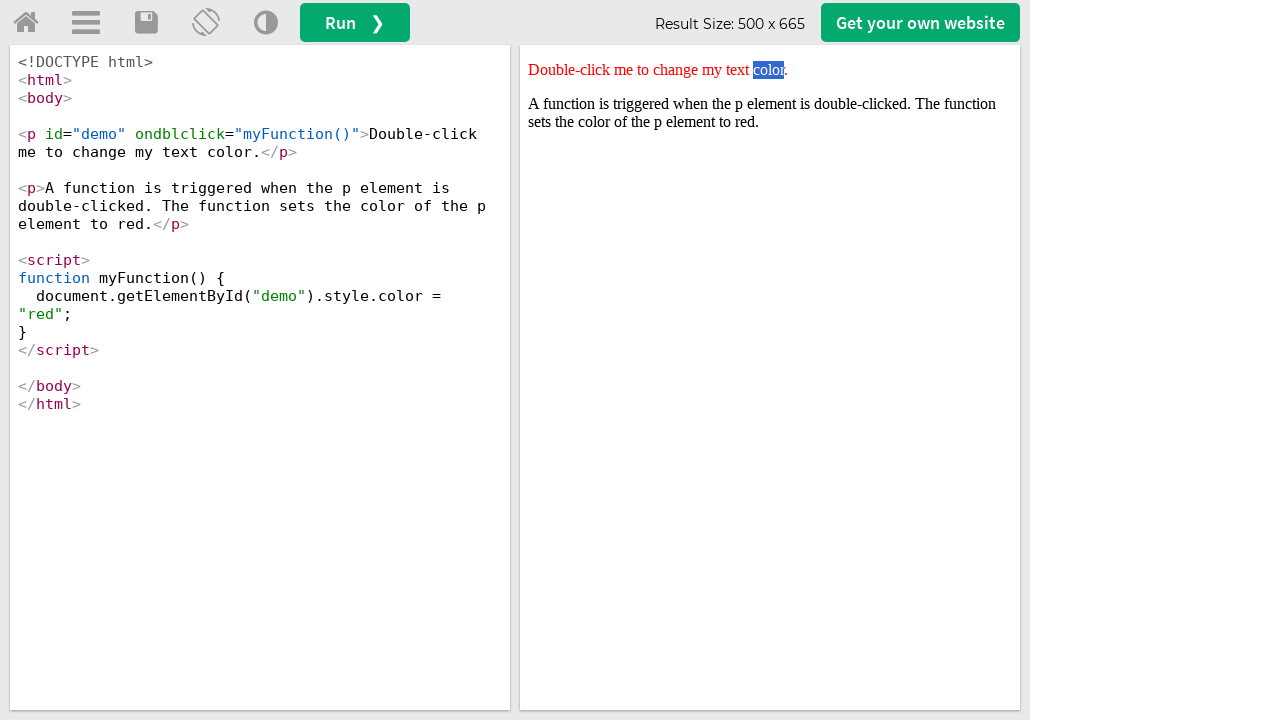

Verified that element style contains 'red'
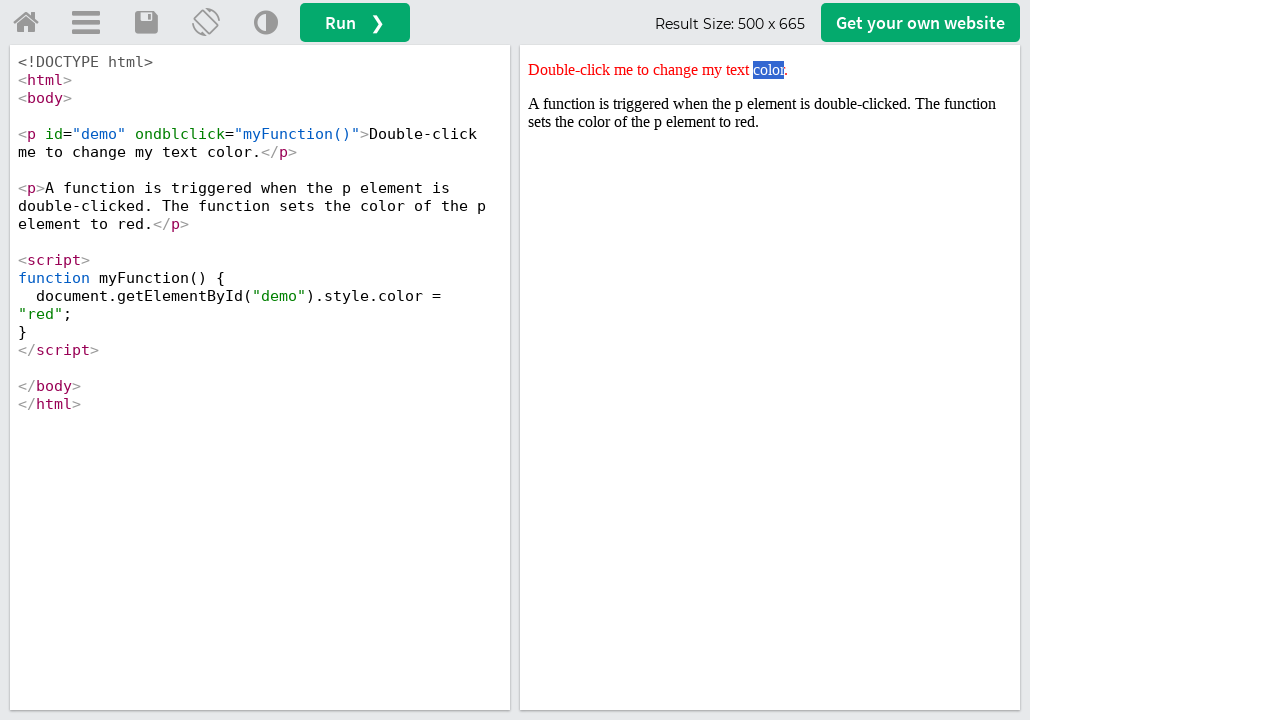

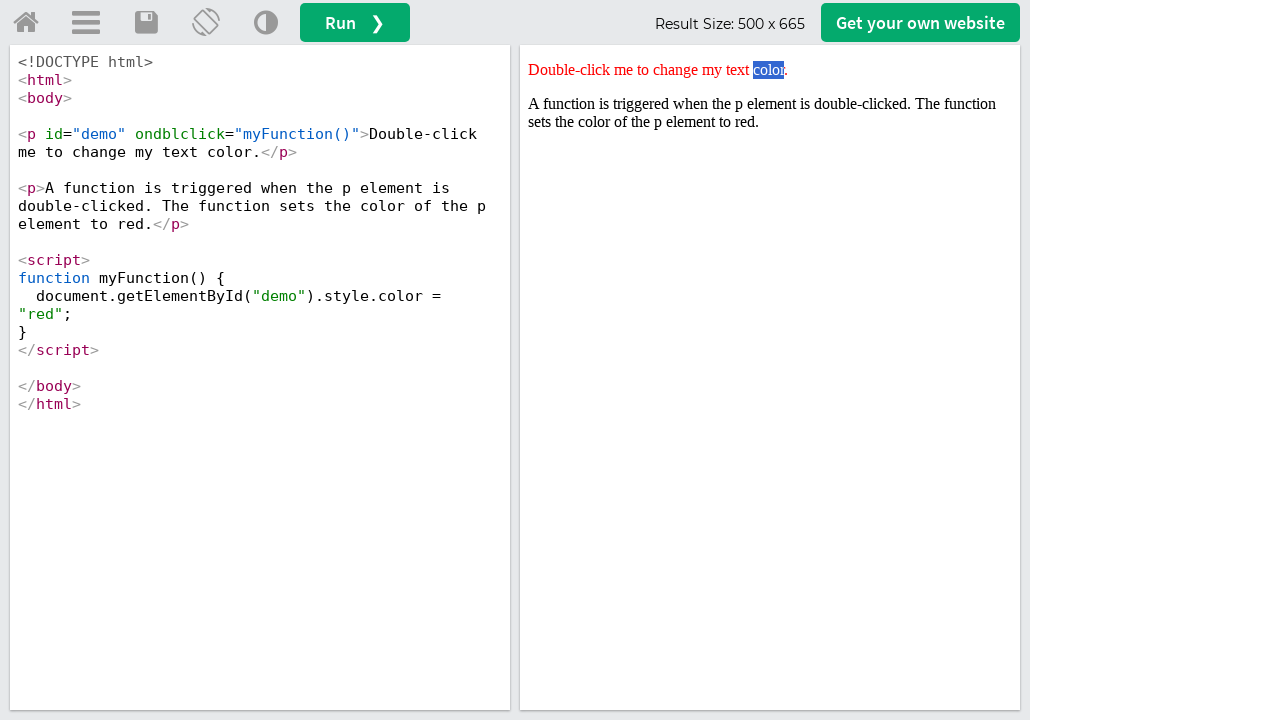